Tests dropdown list page by navigating to it and verifying that Option 1 and Option 2 are present

Starting URL: https://the-internet.herokuapp.com/

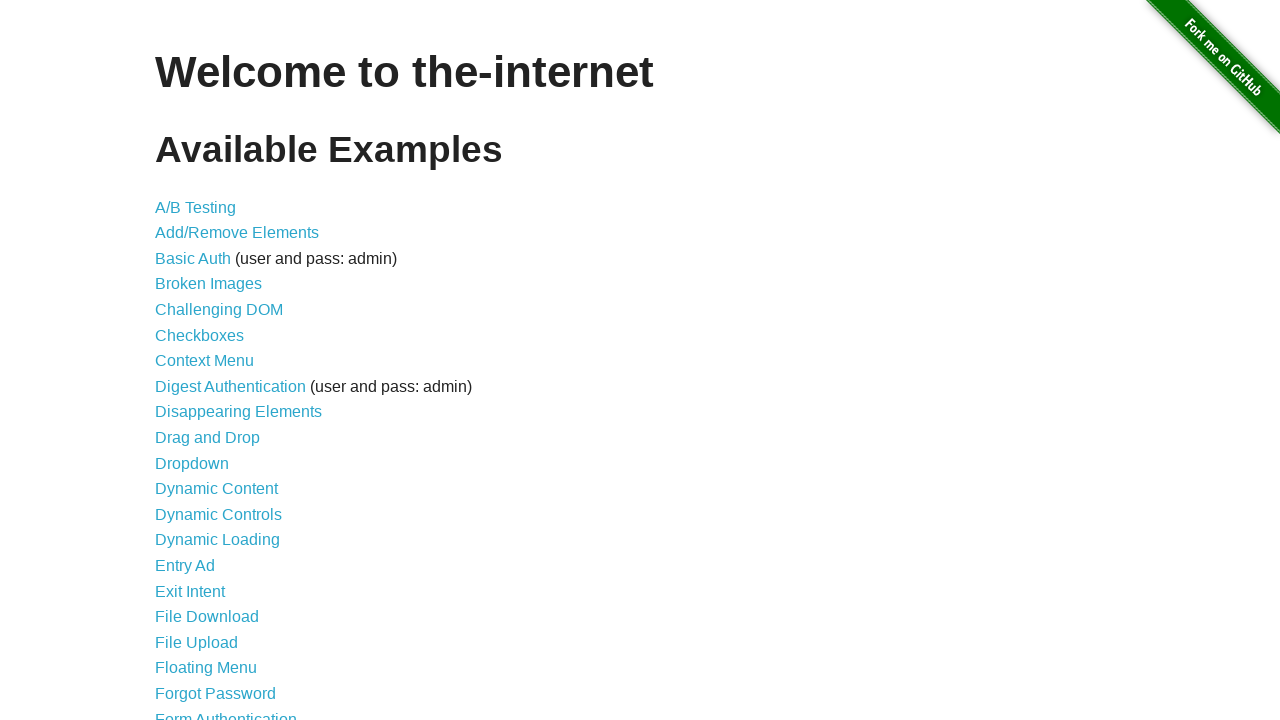

Waited for dropdown link to be present
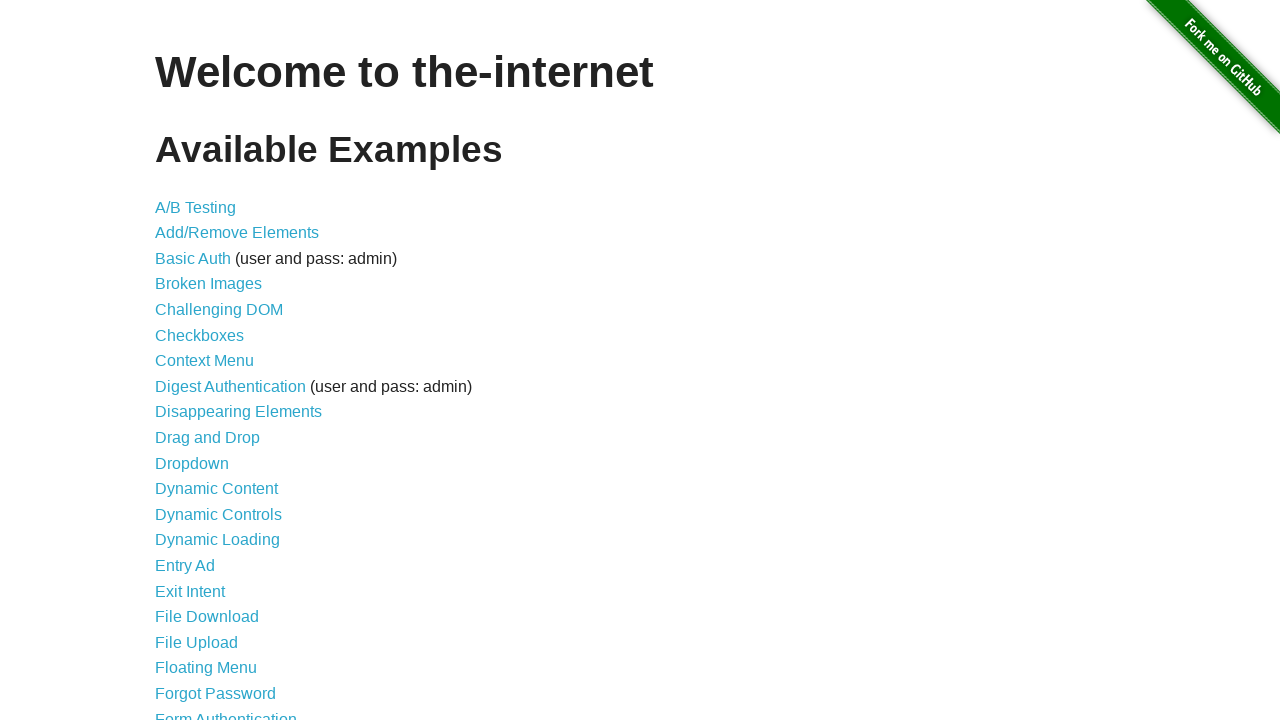

Clicked dropdown link to navigate to dropdown list page at (192, 463) on a[href='/dropdown']
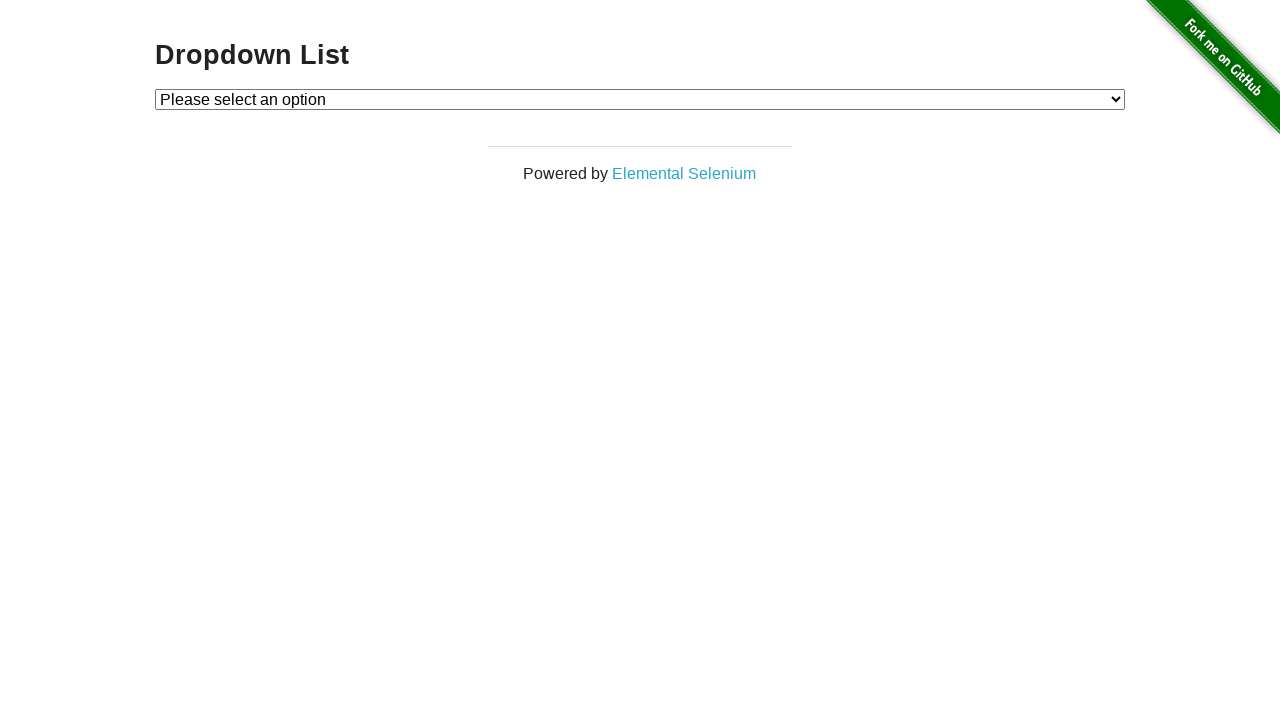

Located Option 1 in dropdown
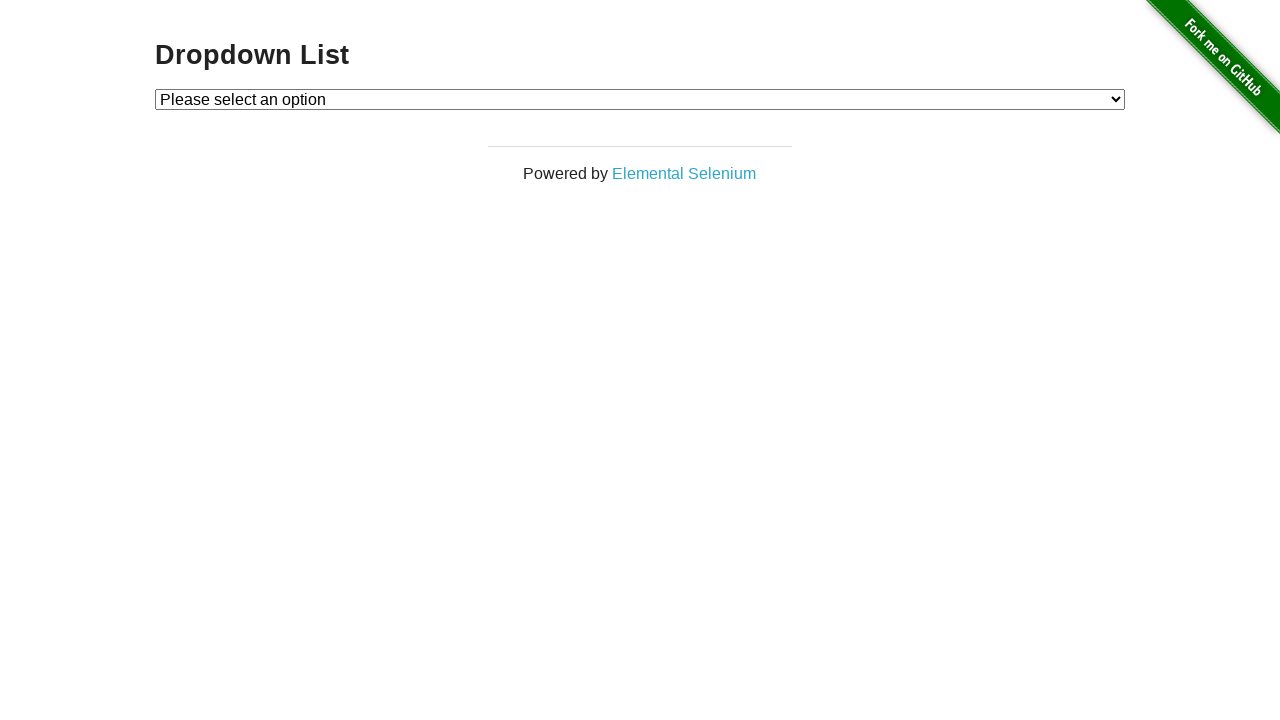

Located Option 2 in dropdown
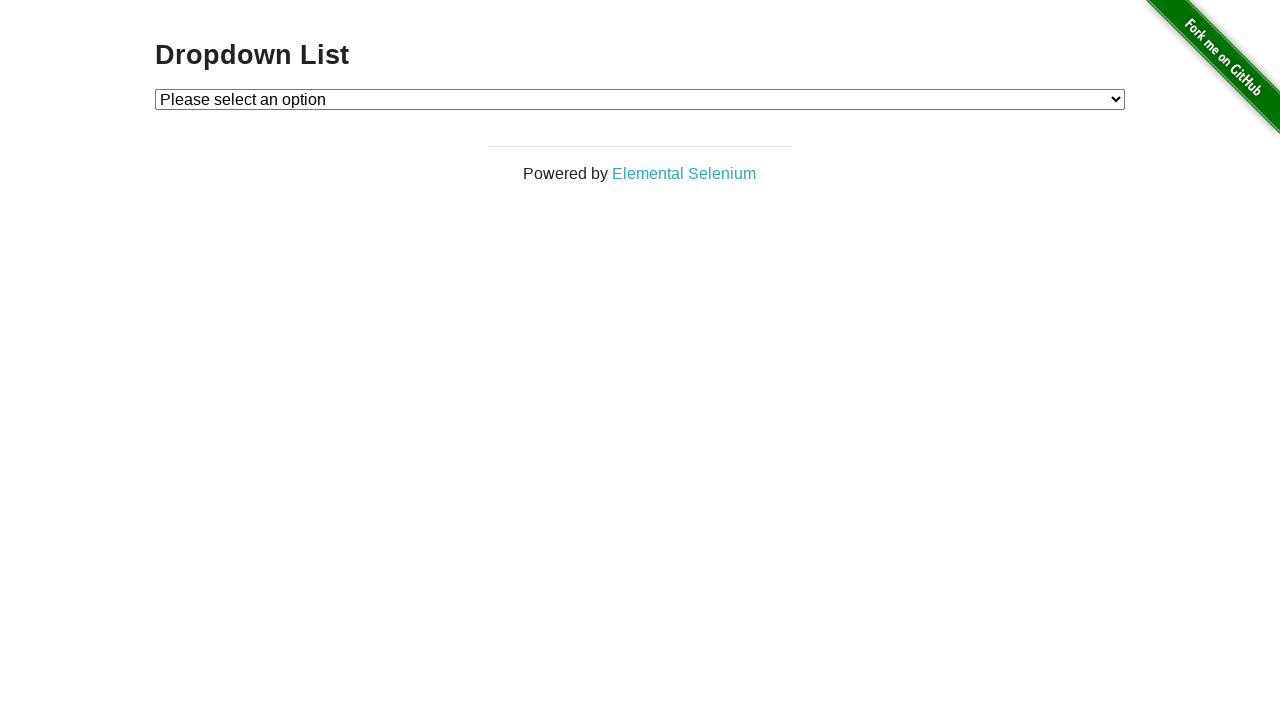

Verified Option 1 text content is correct
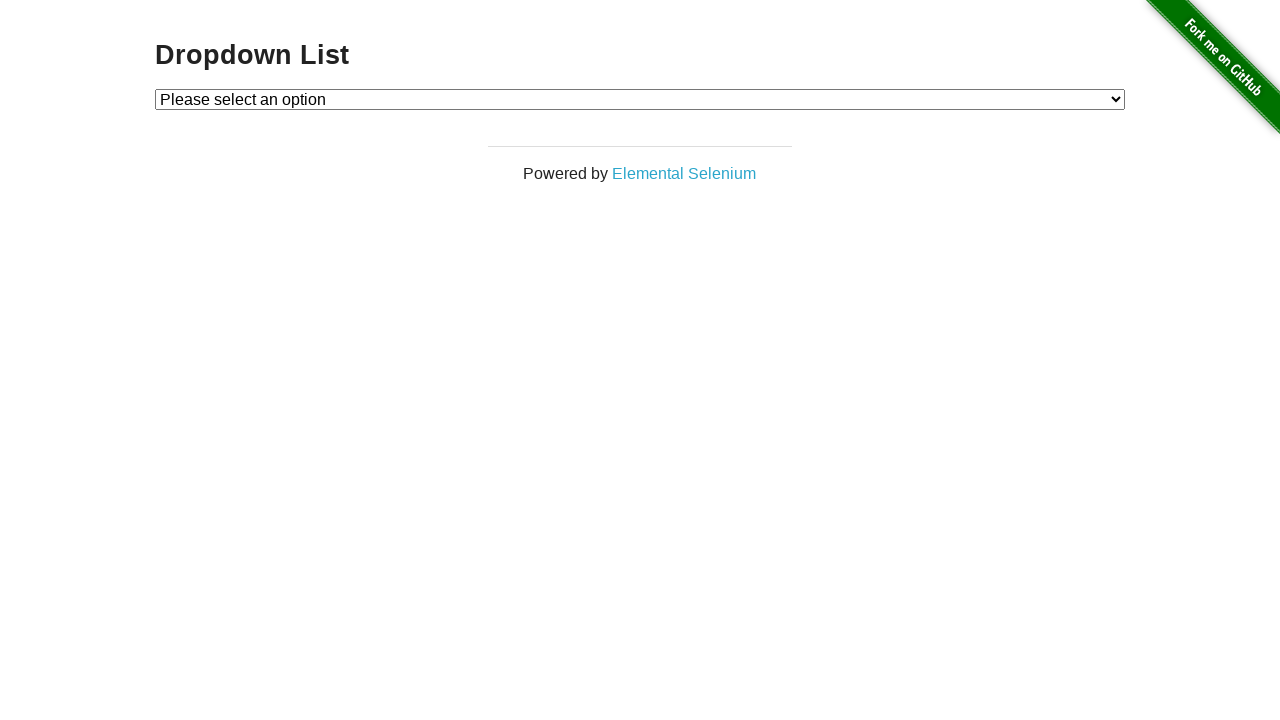

Verified Option 2 text content is correct
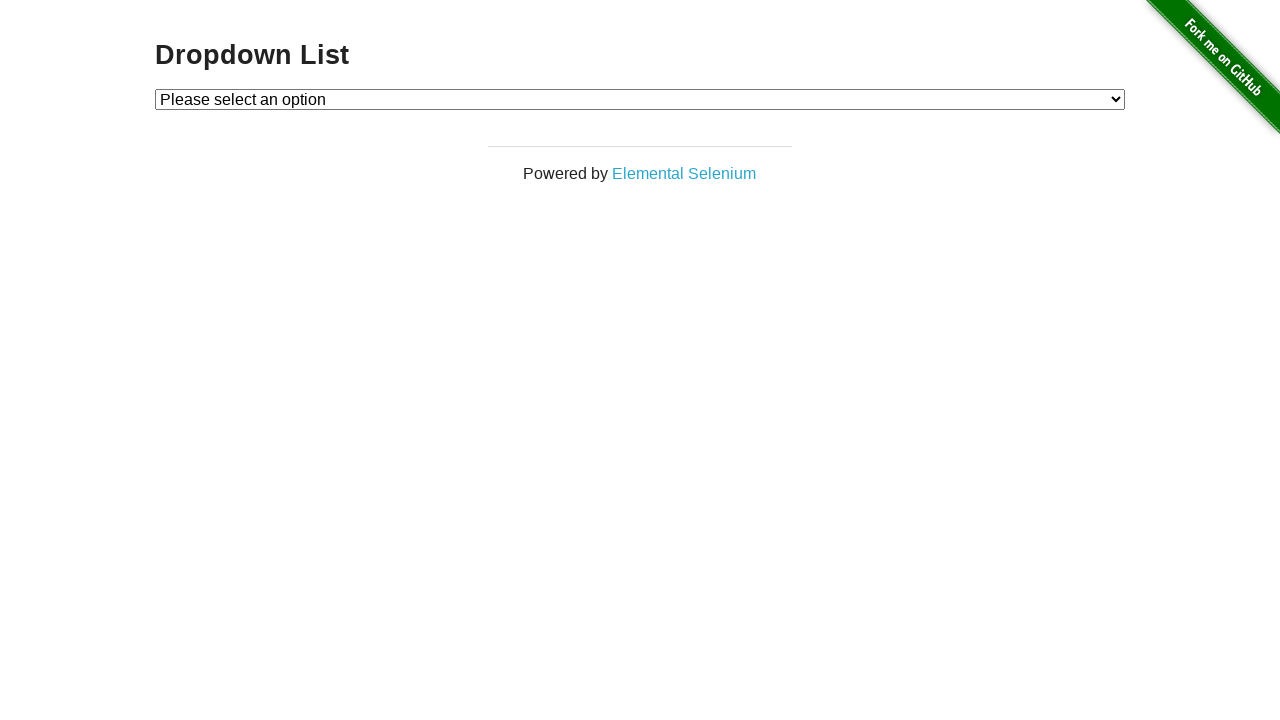

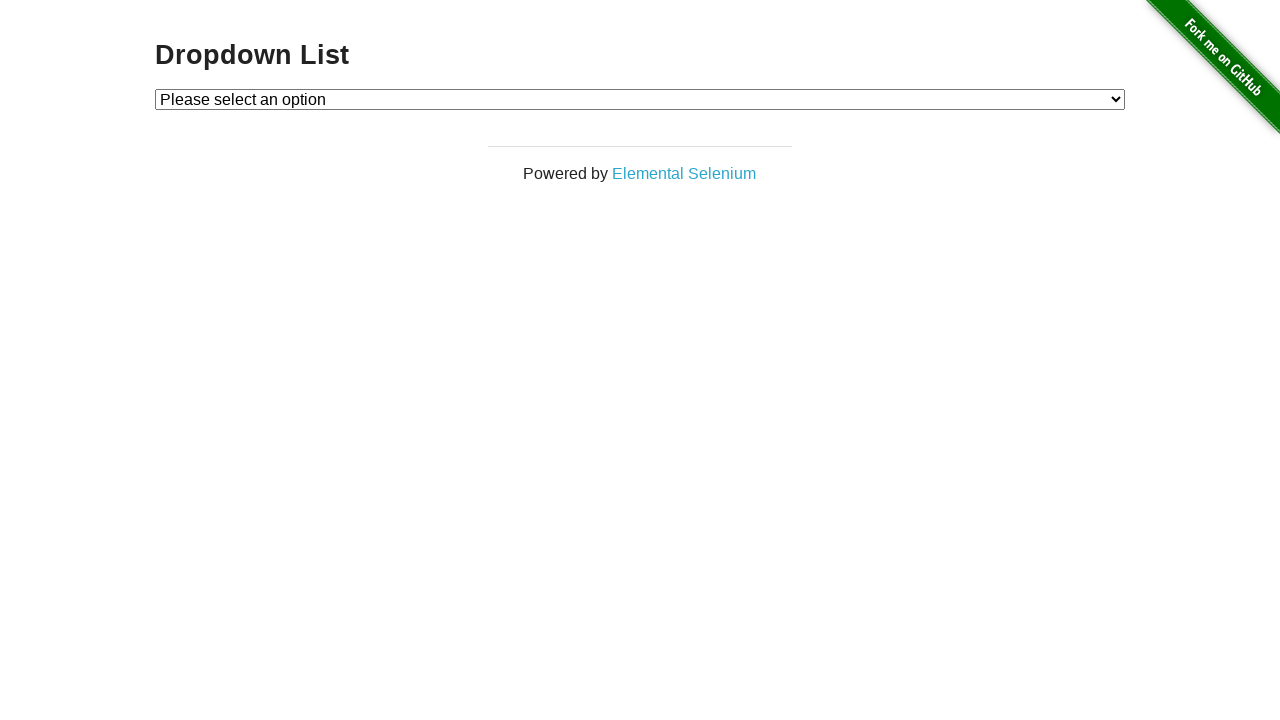